Tests the Python.org search functionality by entering "pycon" as a search query and verifying that results are returned.

Starting URL: http://www.python.org

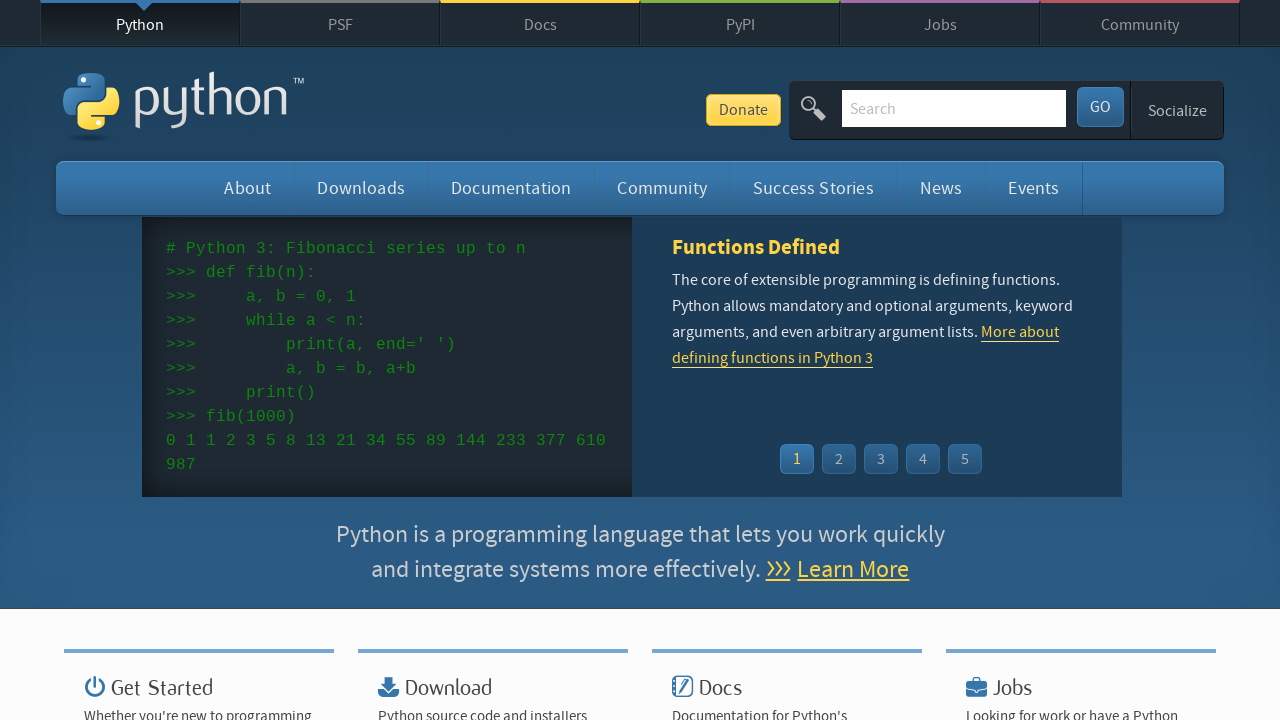

Verified 'Python' is in page title
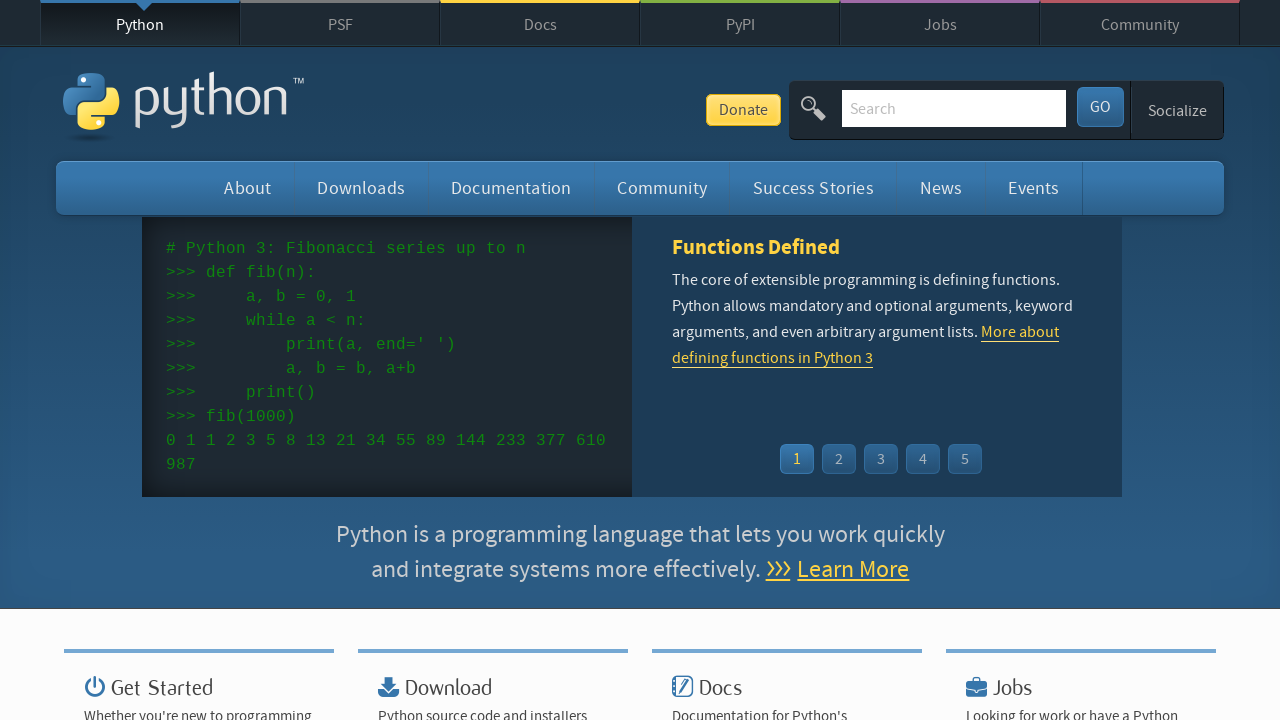

Filled search box with 'pycon' on input[name='q']
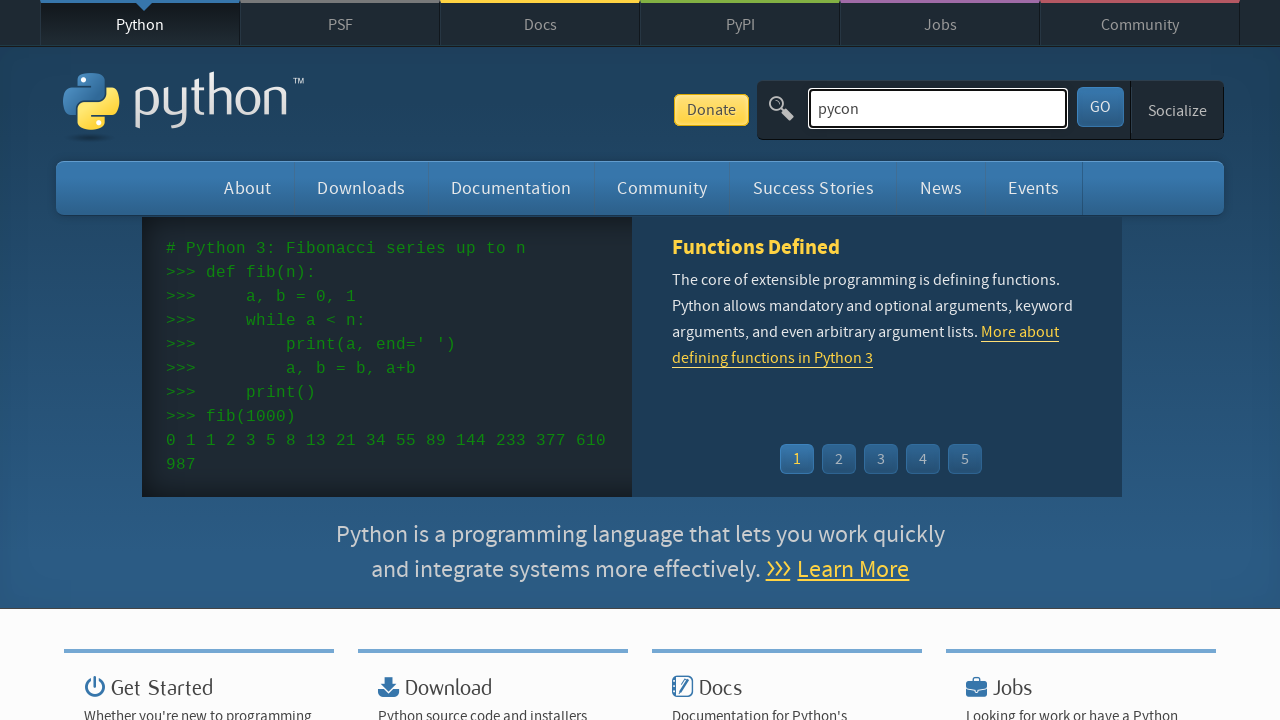

Pressed Enter to submit search query on input[name='q']
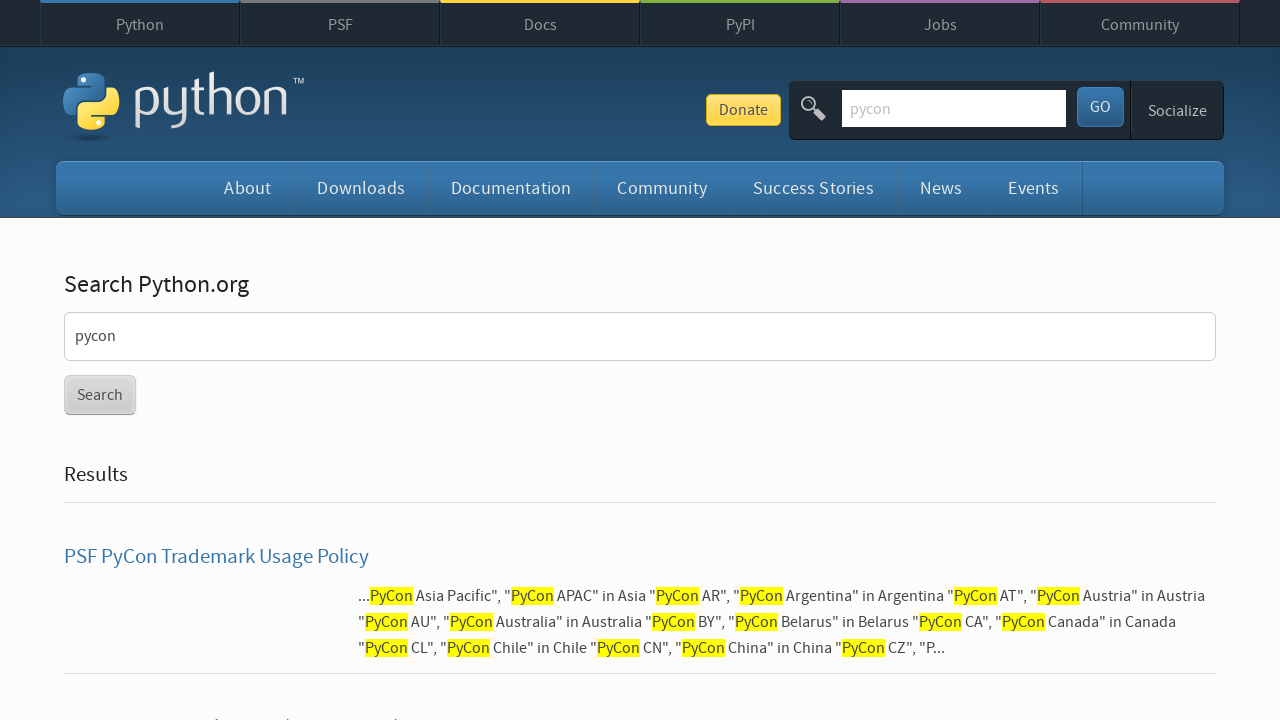

Waited for network idle after search
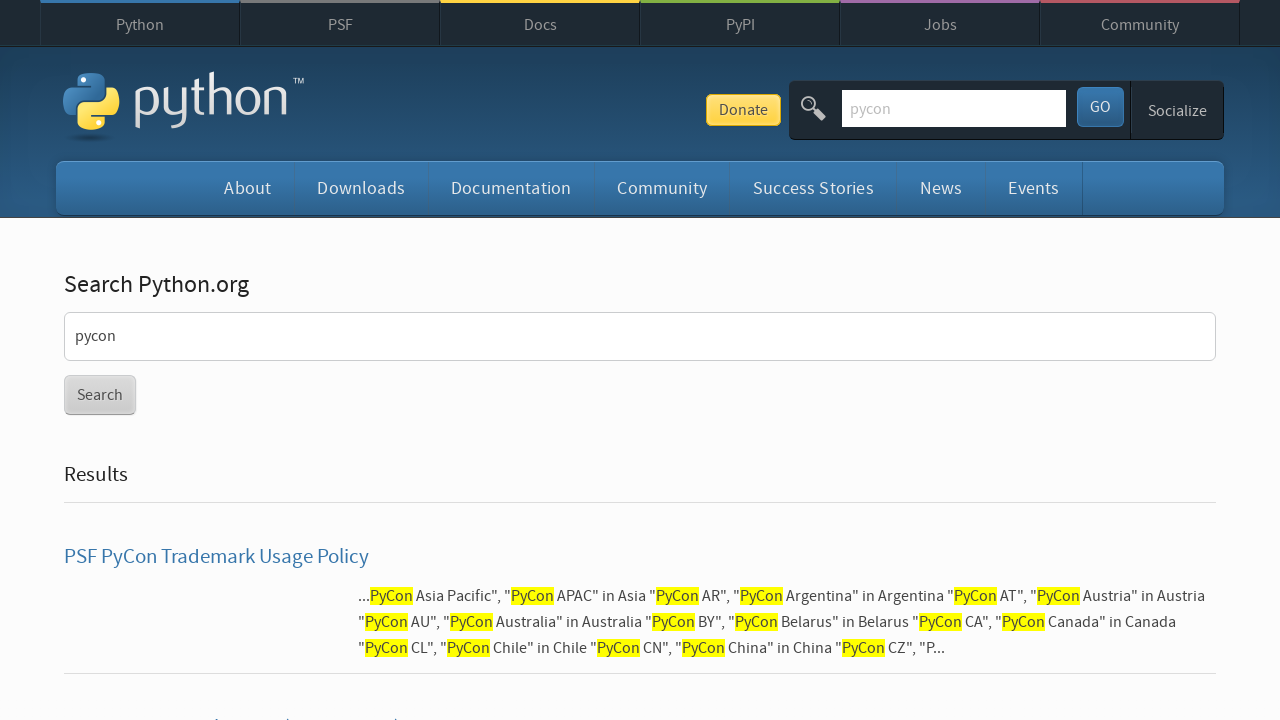

Verified search results are present (no 'No results found' message)
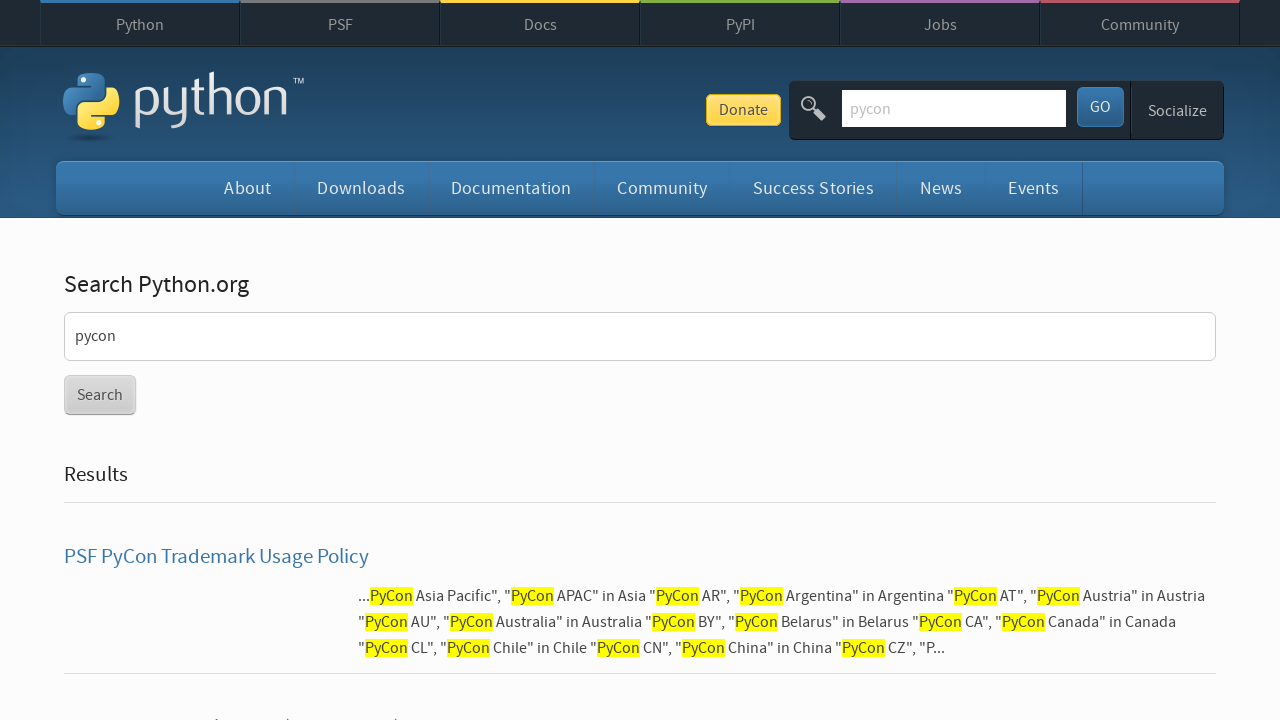

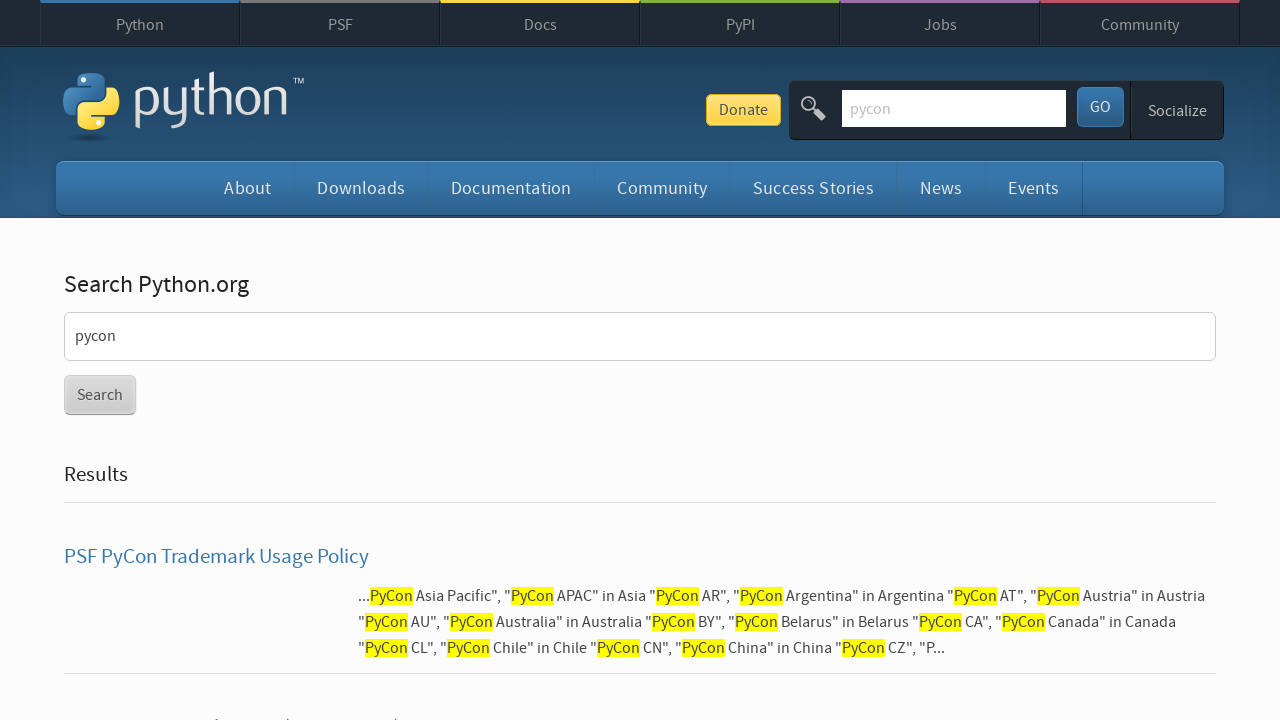